Launches the KTM India website and verifies the page loads successfully

Starting URL: https://www.ktmindia.com/

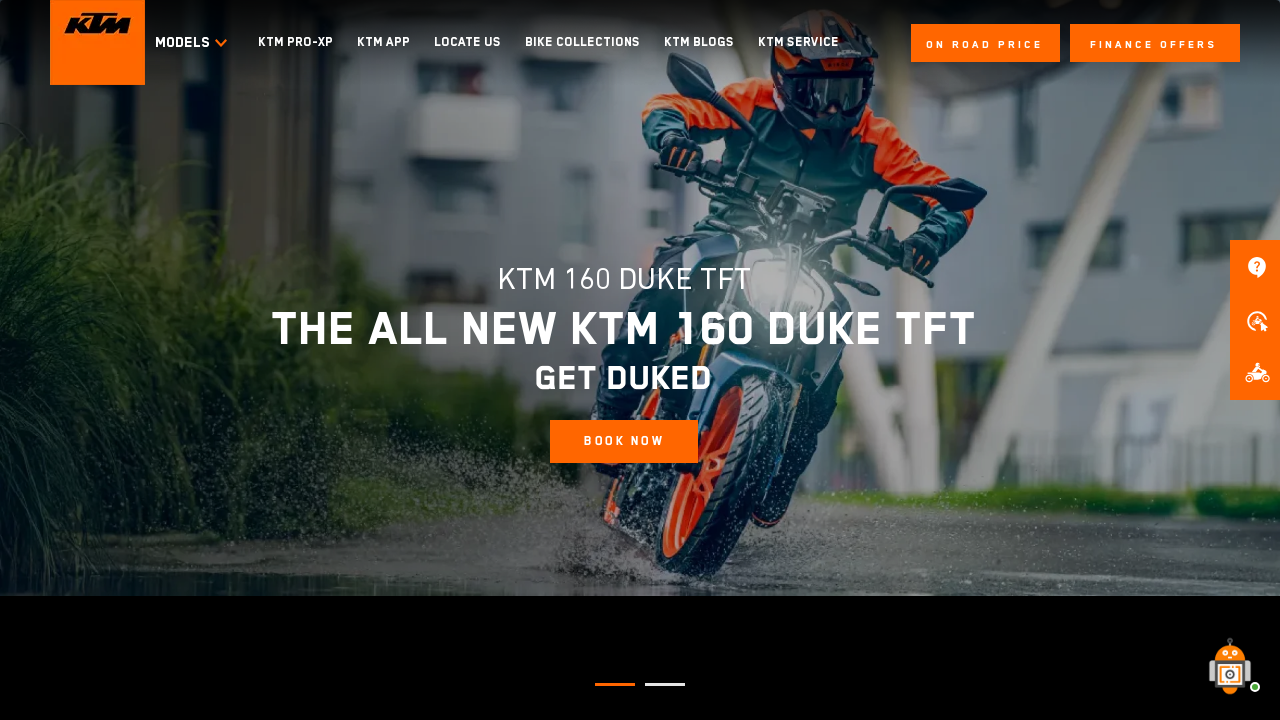

Waited for page DOM to load completely
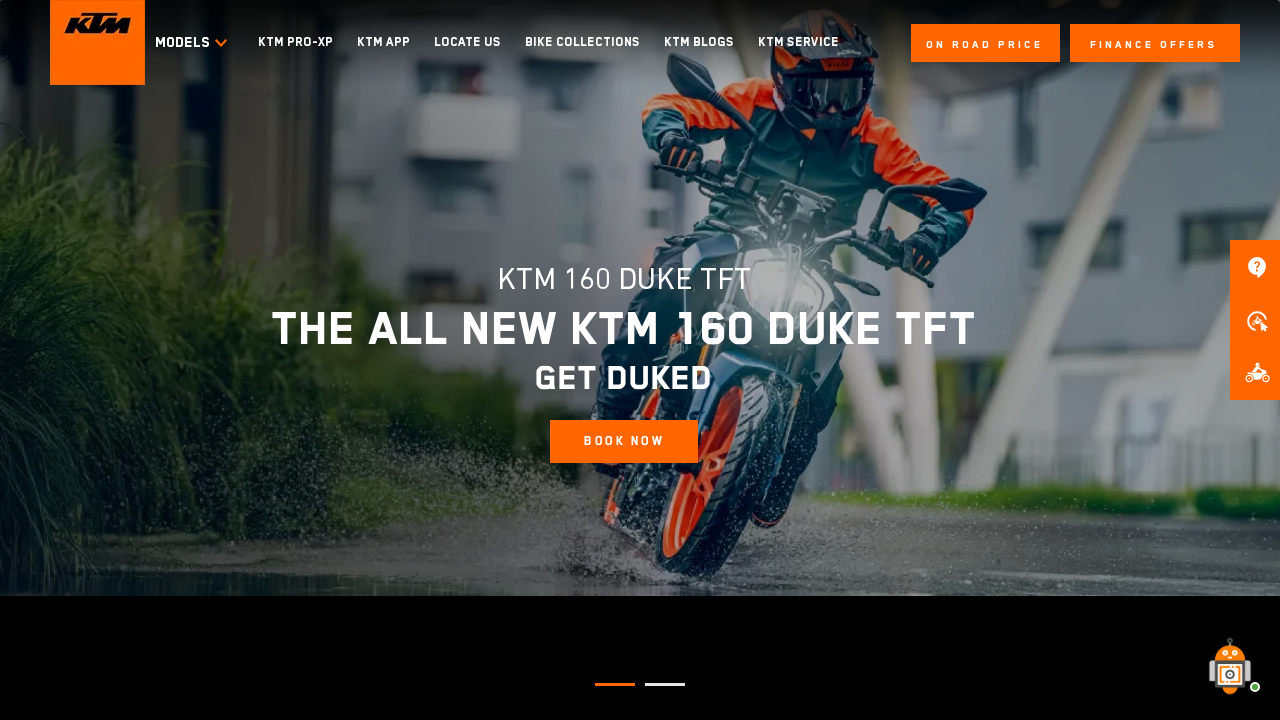

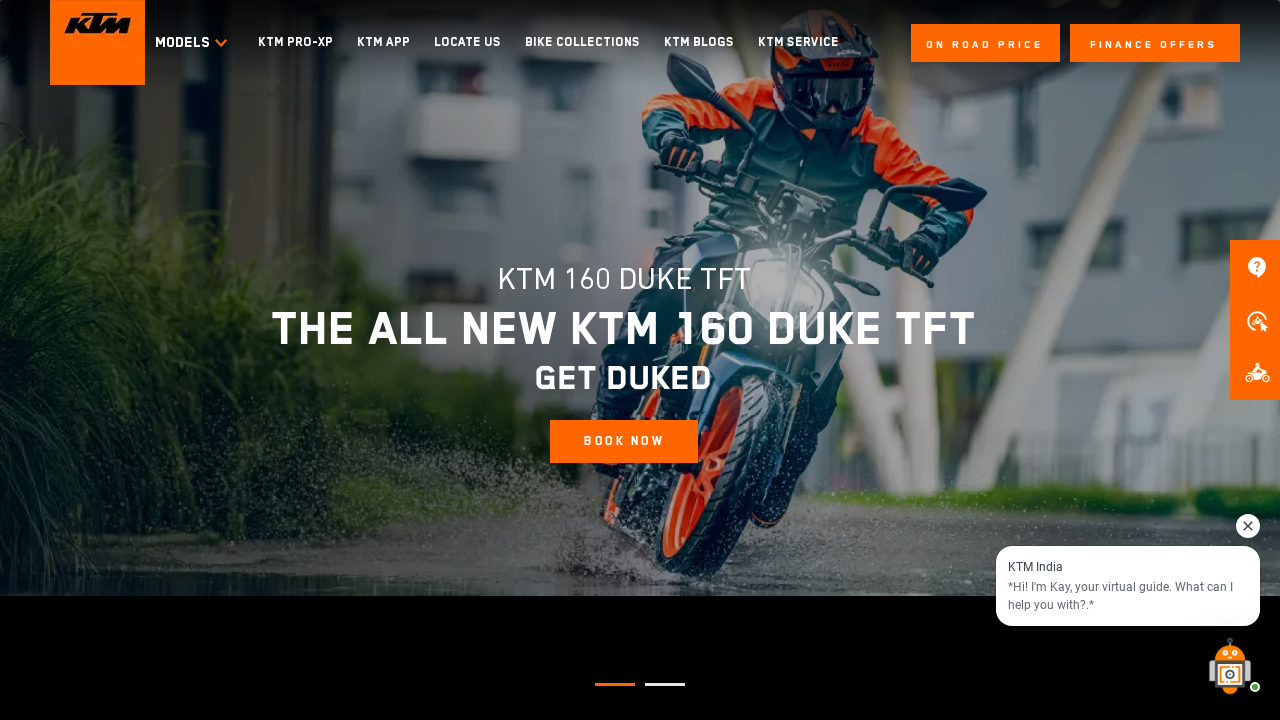